Navigates to NuGet website and performs keyboard input actions typing text

Starting URL: https://nuget.org

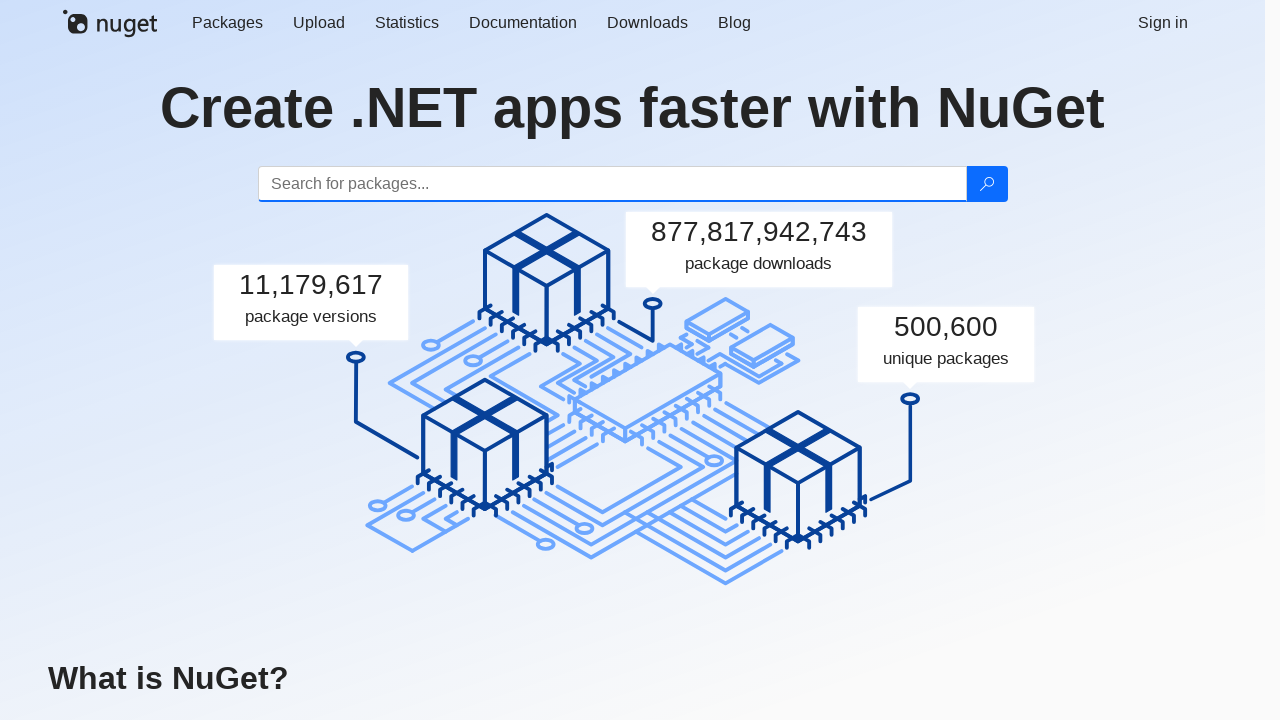

Waited for page load state to complete
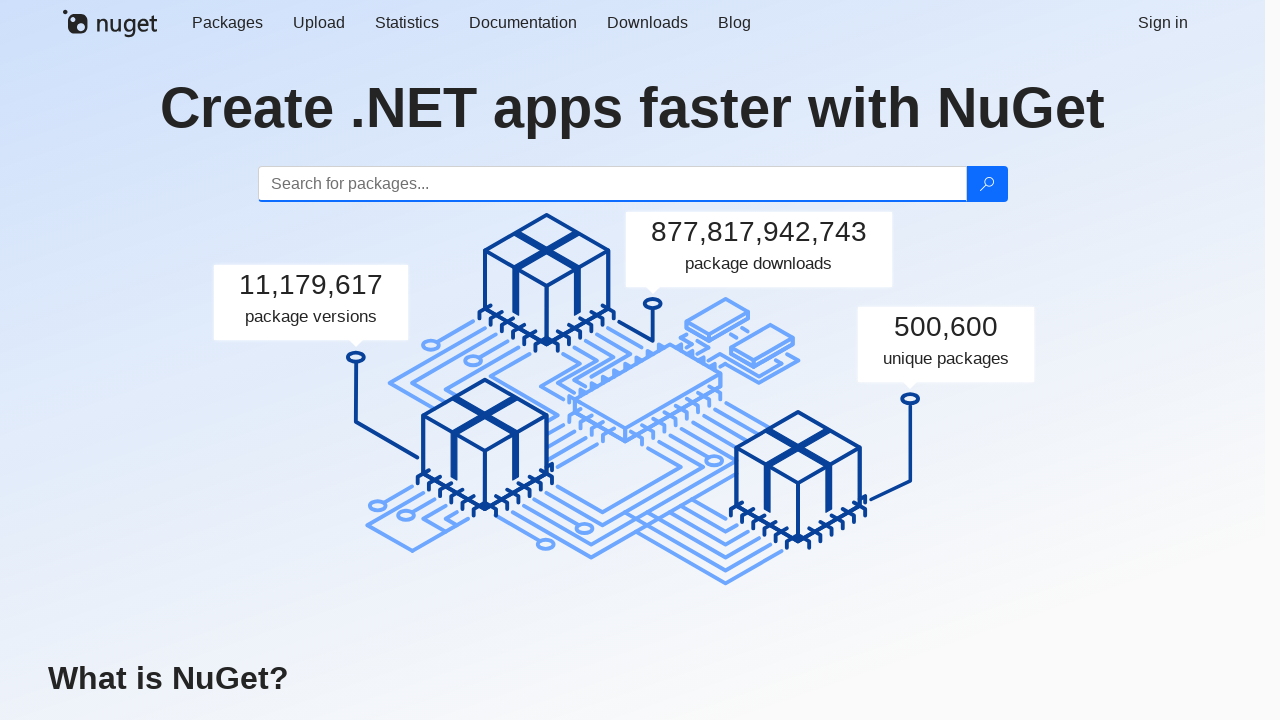

Typed 'abc' using keyboard
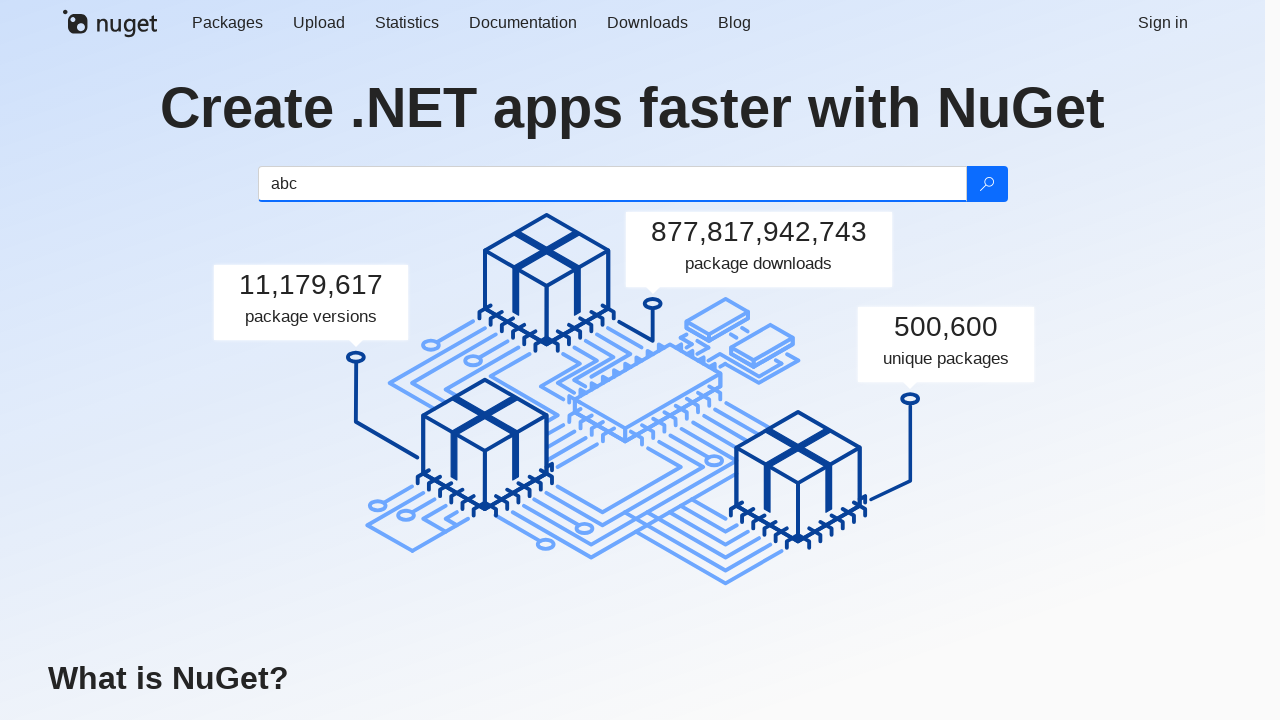

Typed 'Hi,' using keyboard
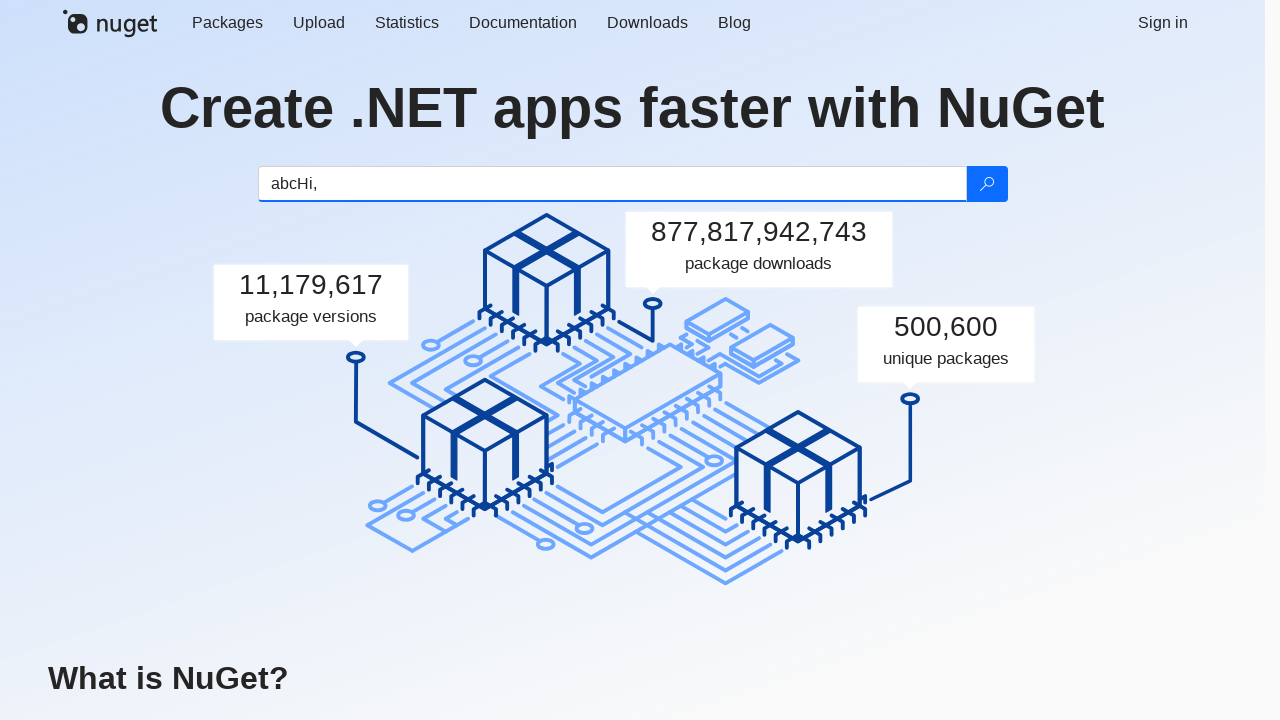

Typed 'World' using keyboard
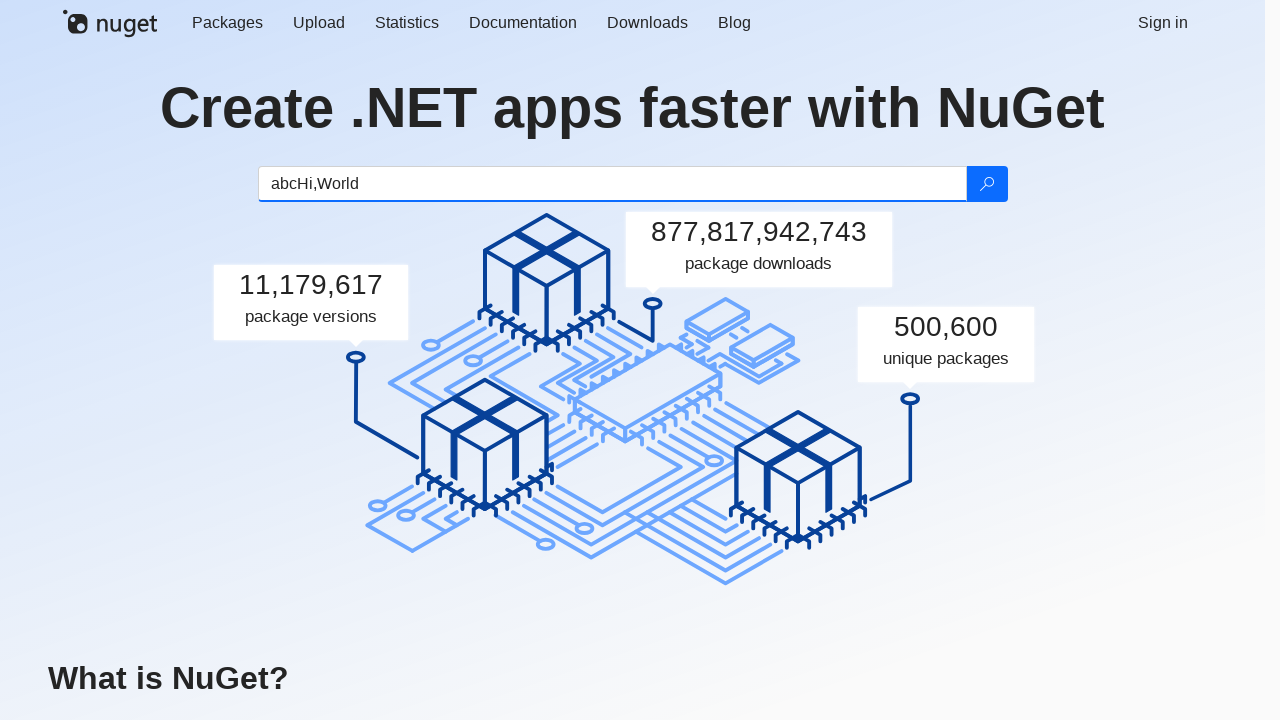

Typed '!' using keyboard
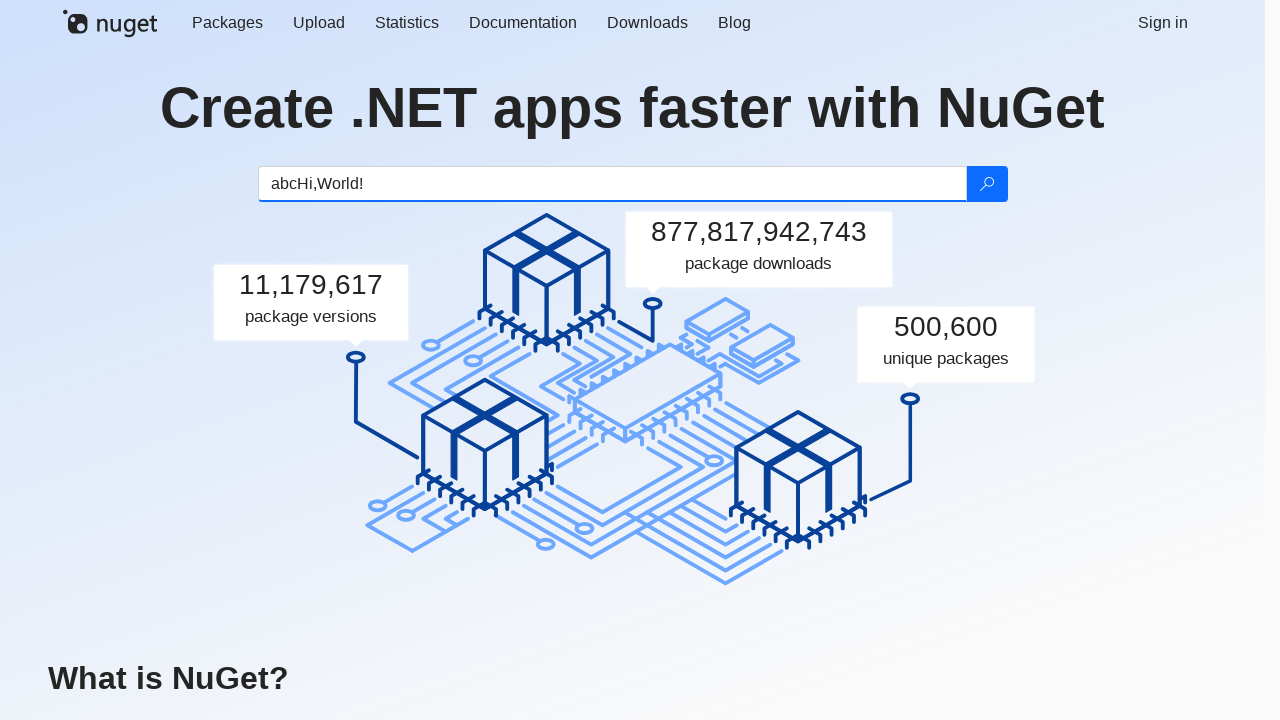

Typed 'qwe' using keyboard
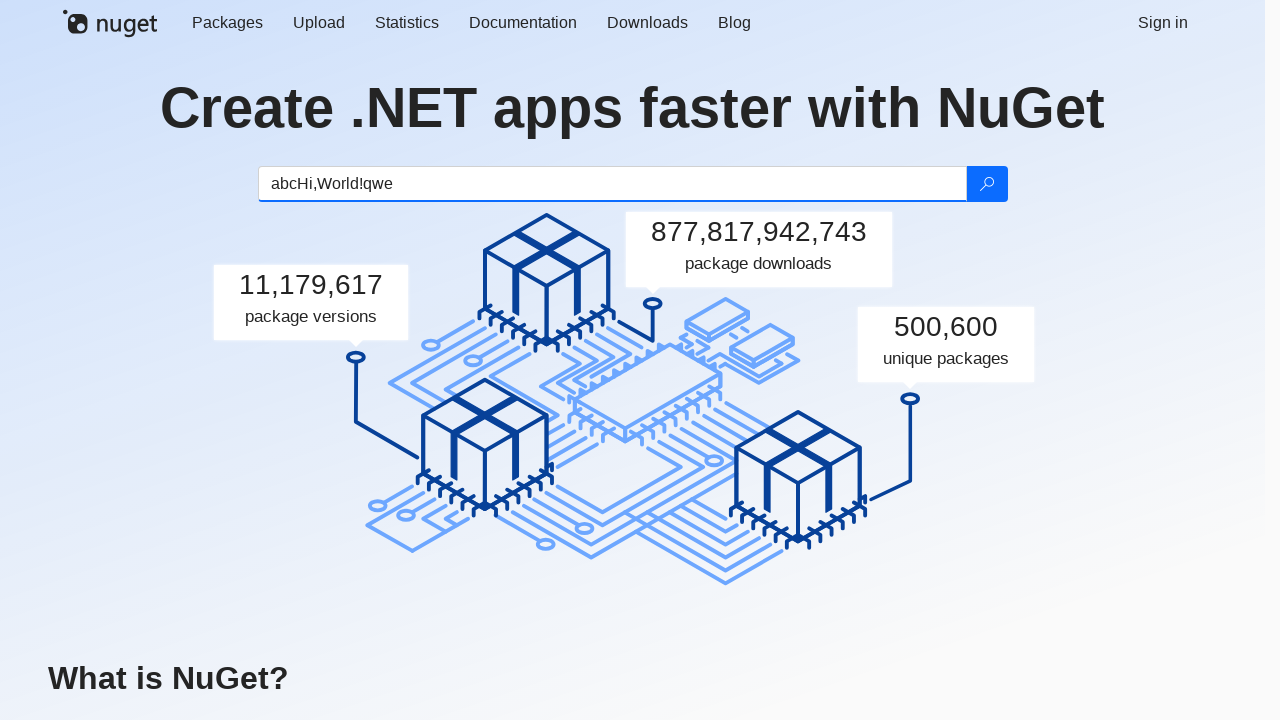

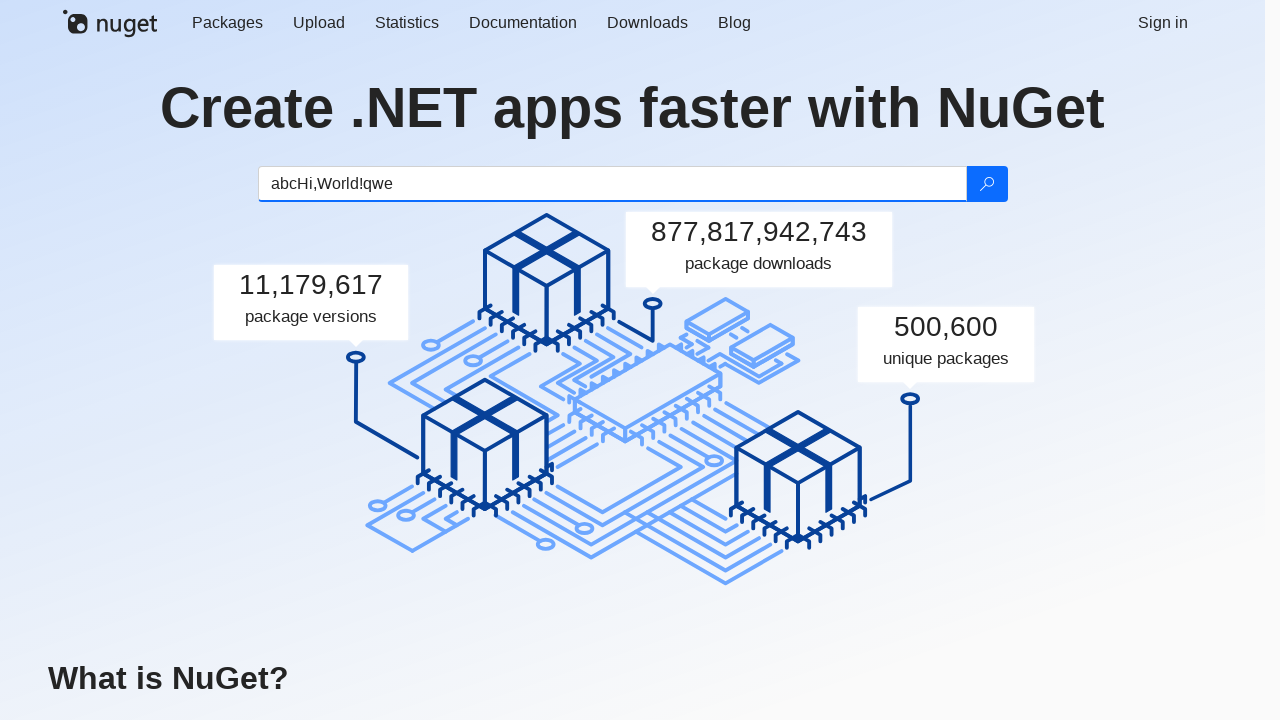